Navigates to the Guru99 flight reservation demo page and maximizes the browser window to verify the page loads correctly.

Starting URL: https://demo.guru99.com/test/newtours/reservation.php

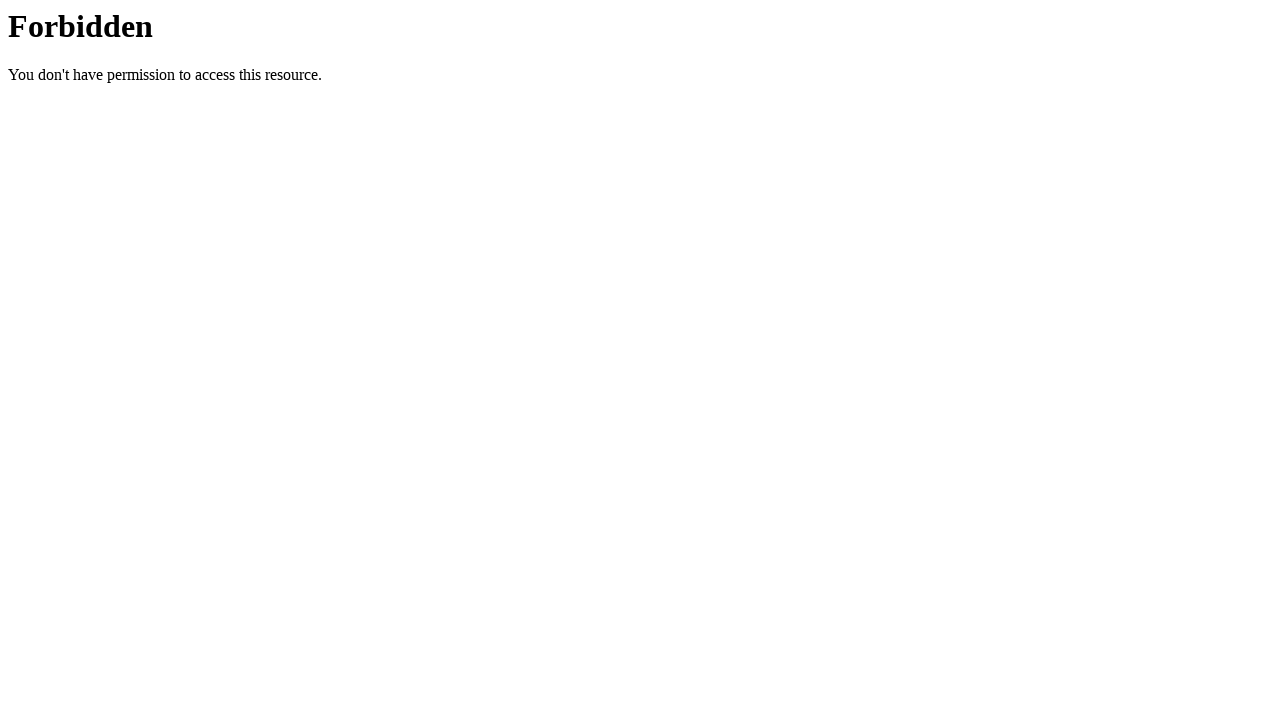

Navigated to Guru99 flight reservation demo page
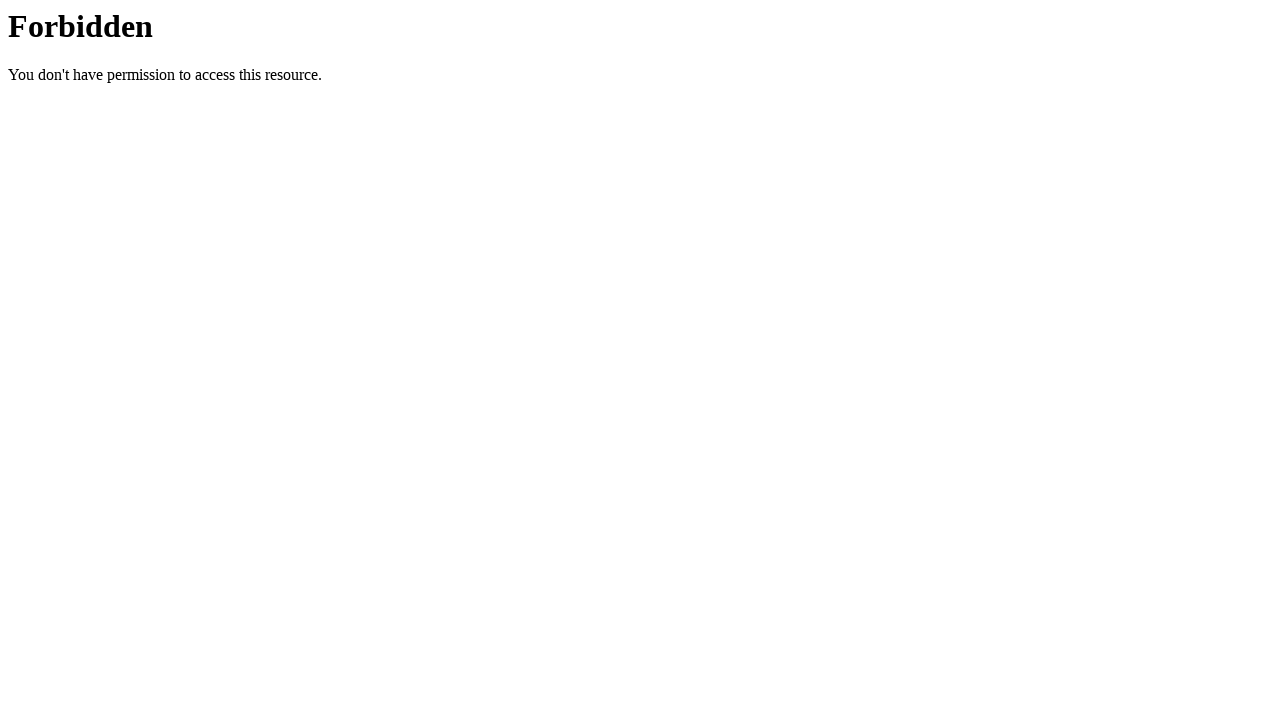

Maximized browser window to 1920x1080
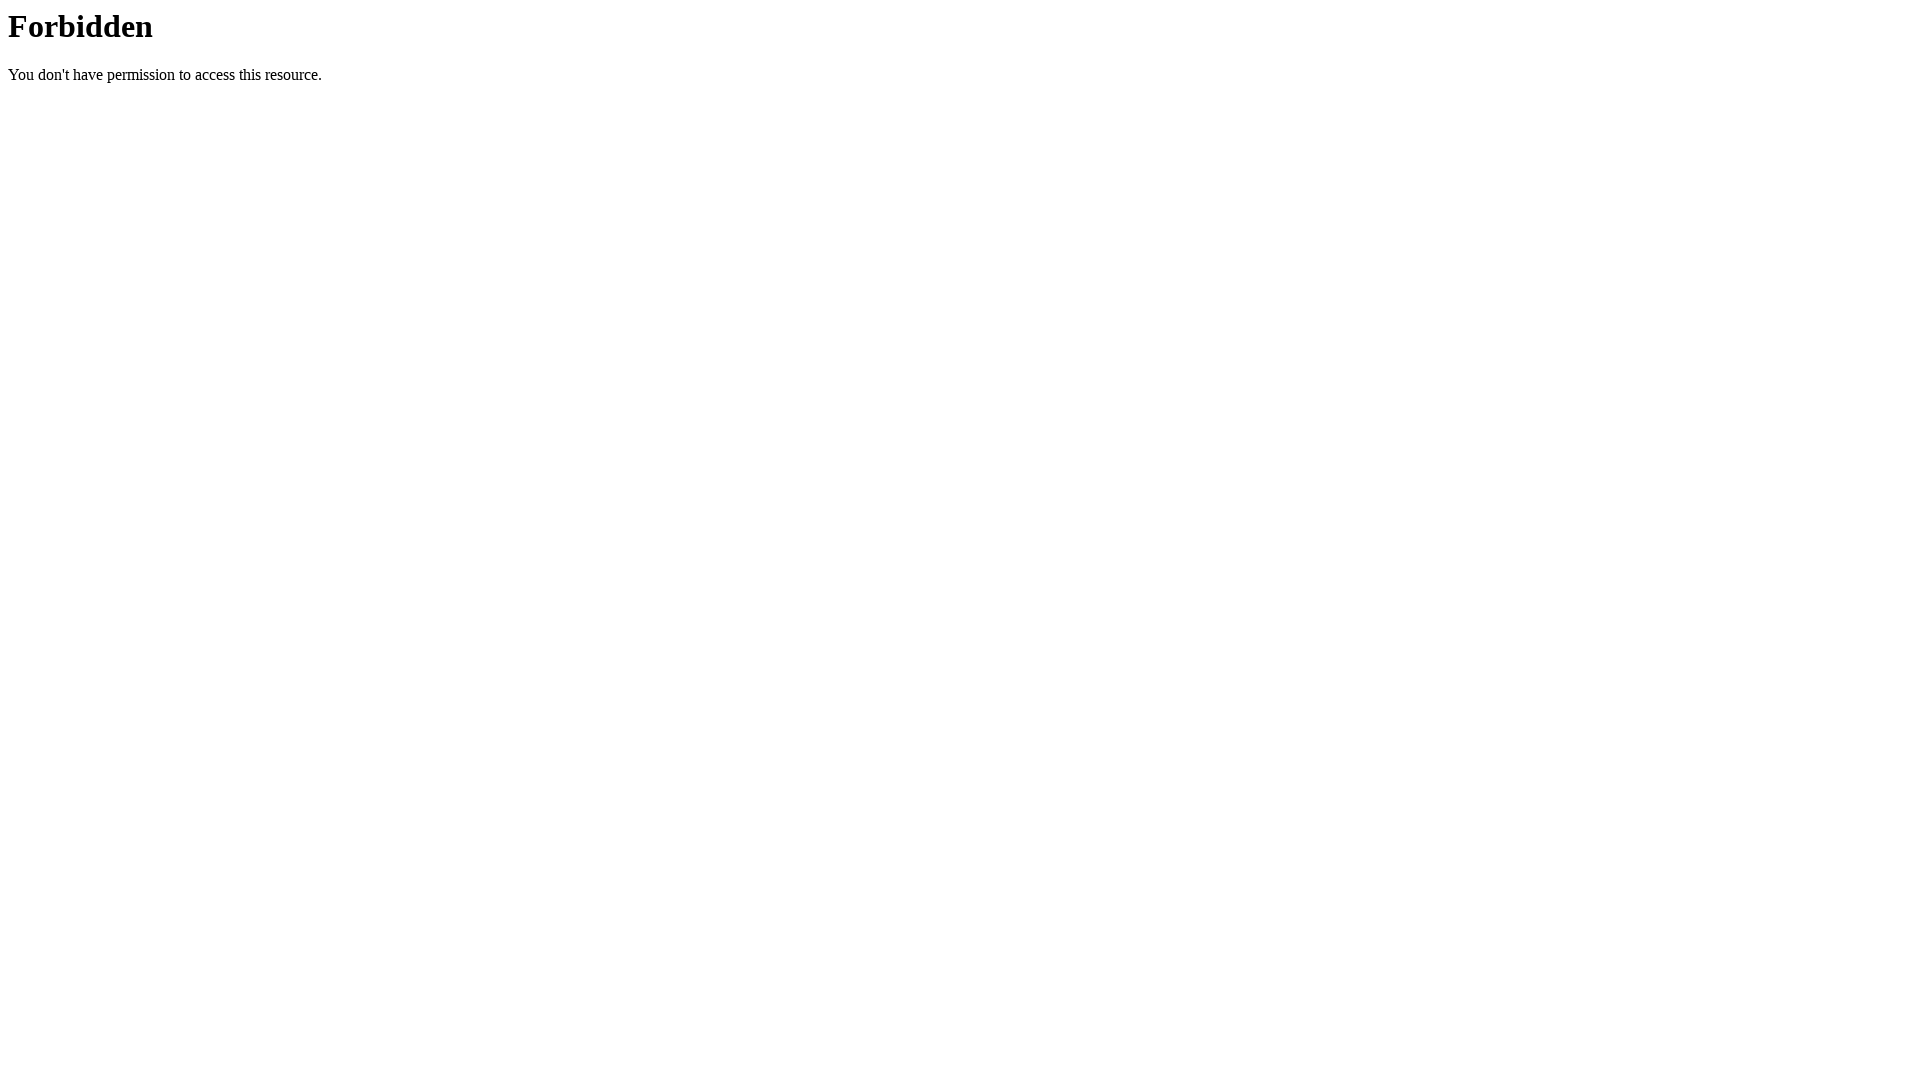

Page loaded completely (DOM content ready)
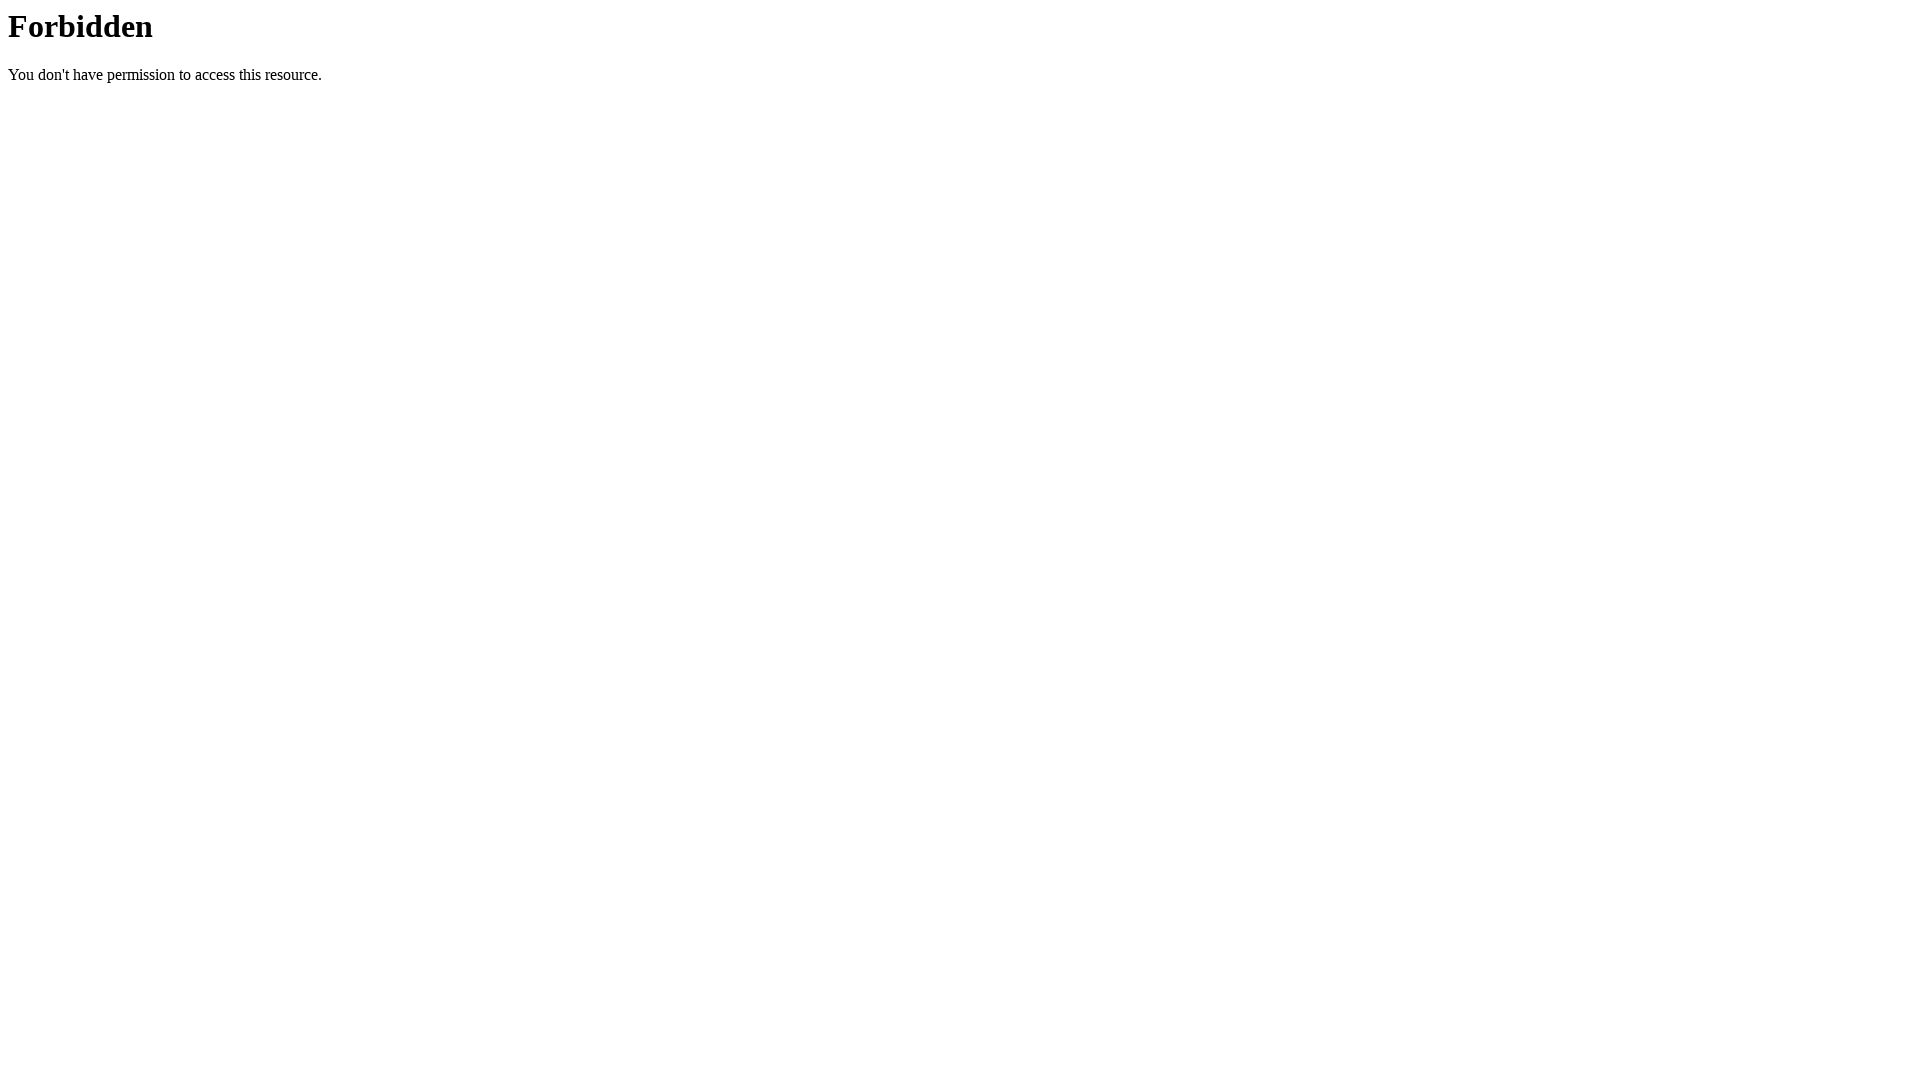

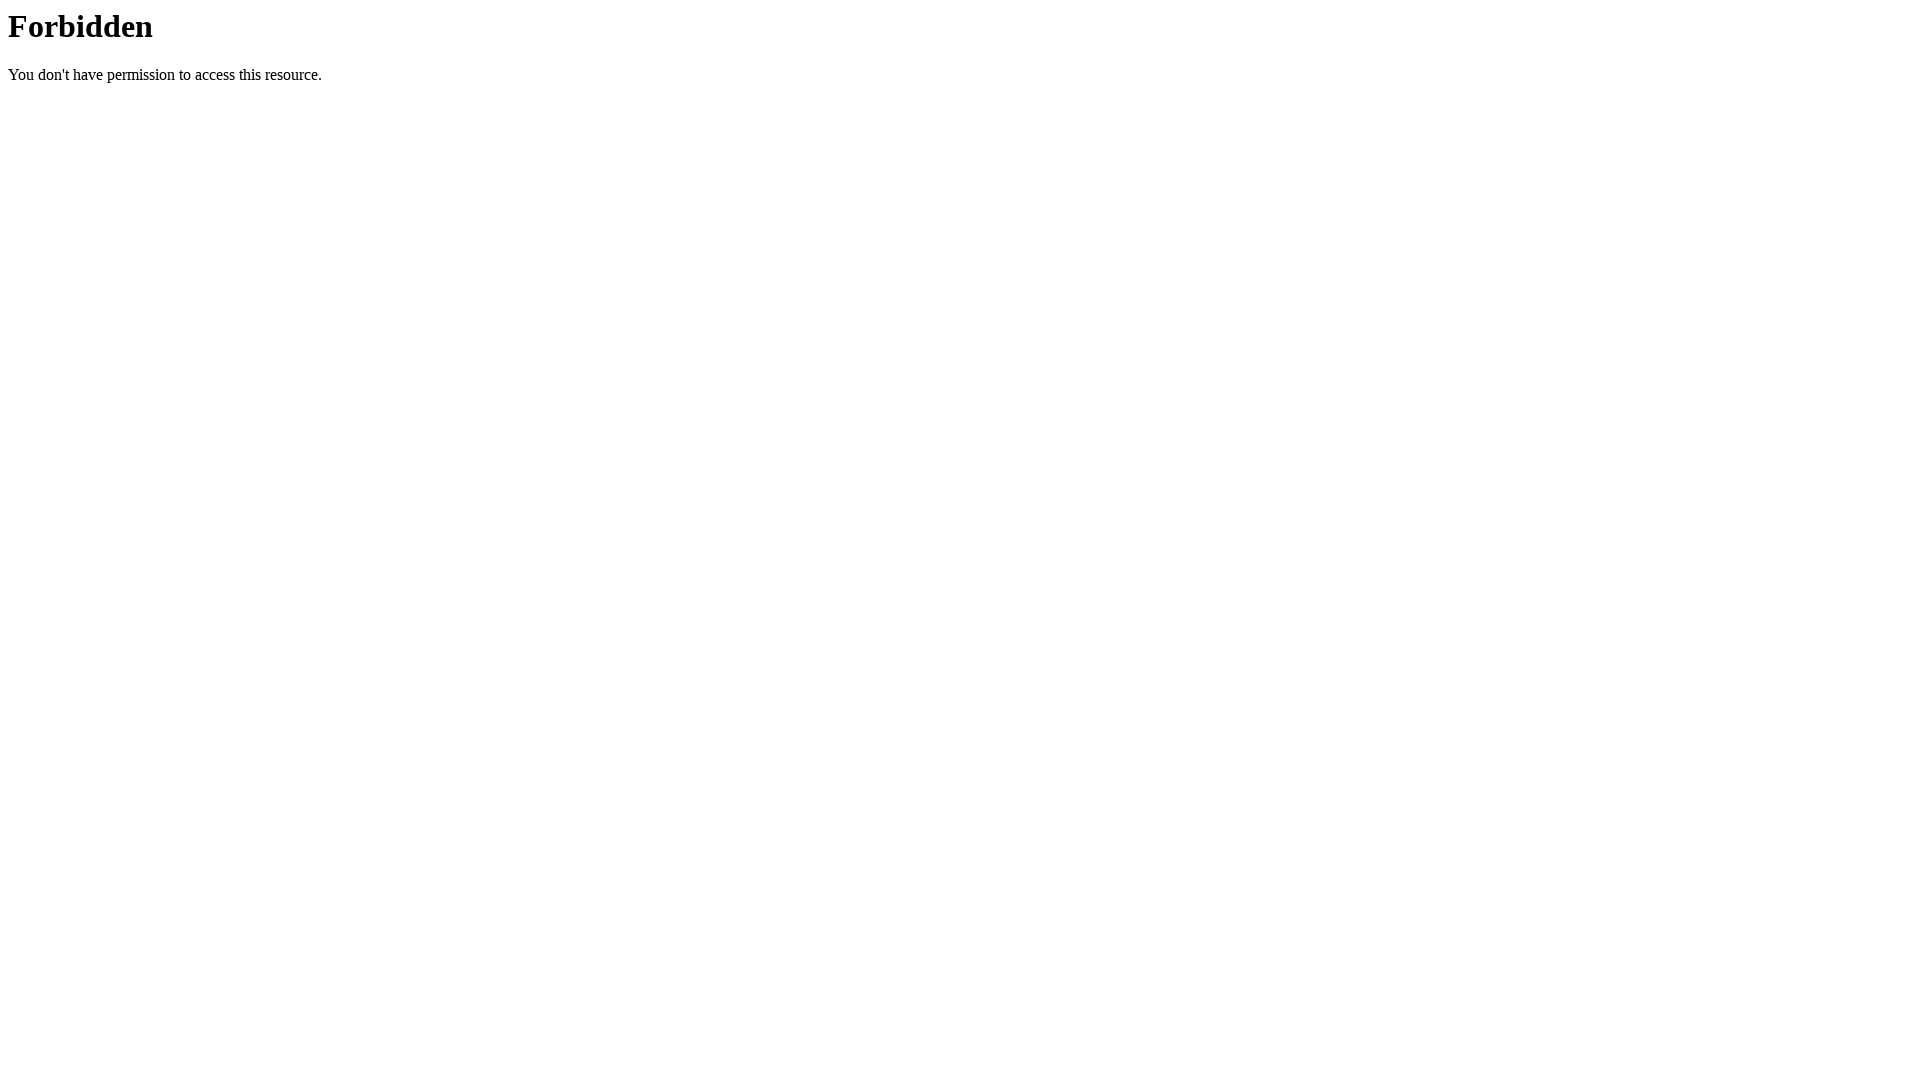